Tests drag-and-drop functionality on jQueryUI demo page by switching to an iframe and dragging a source element onto a target droppable element.

Starting URL: https://jqueryui.com/droppable

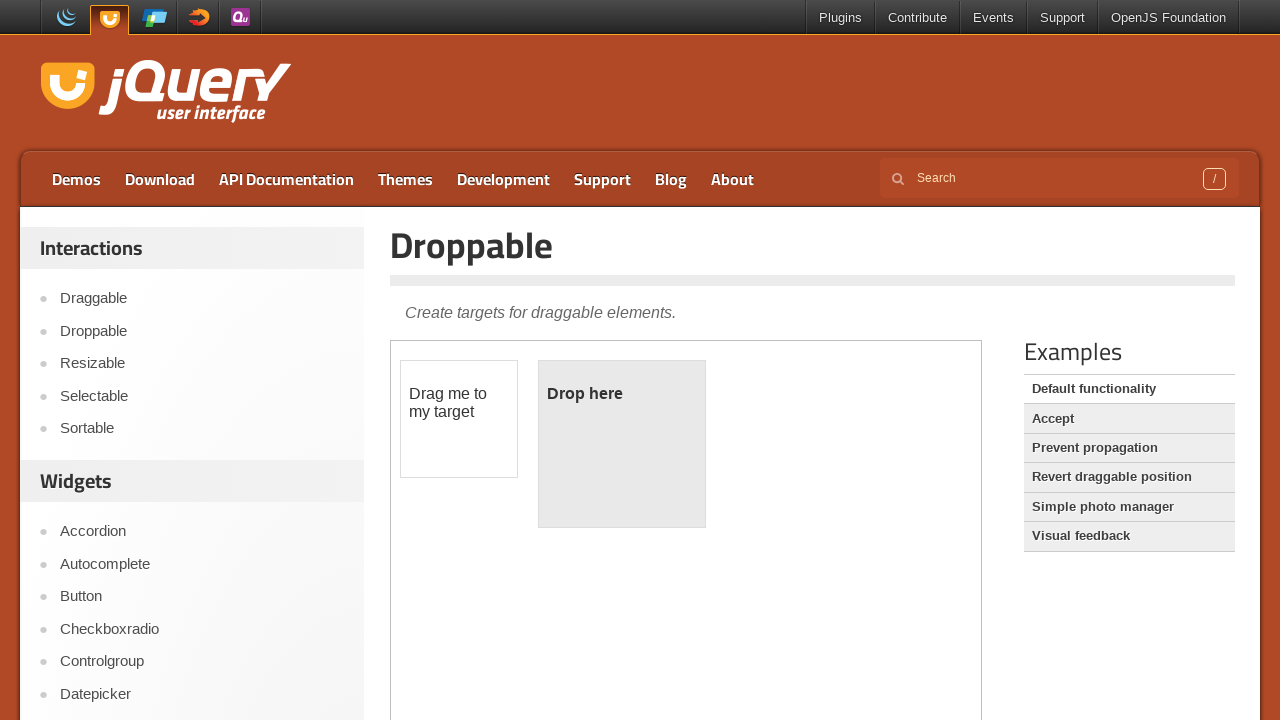

Navigated to jQueryUI droppable demo page
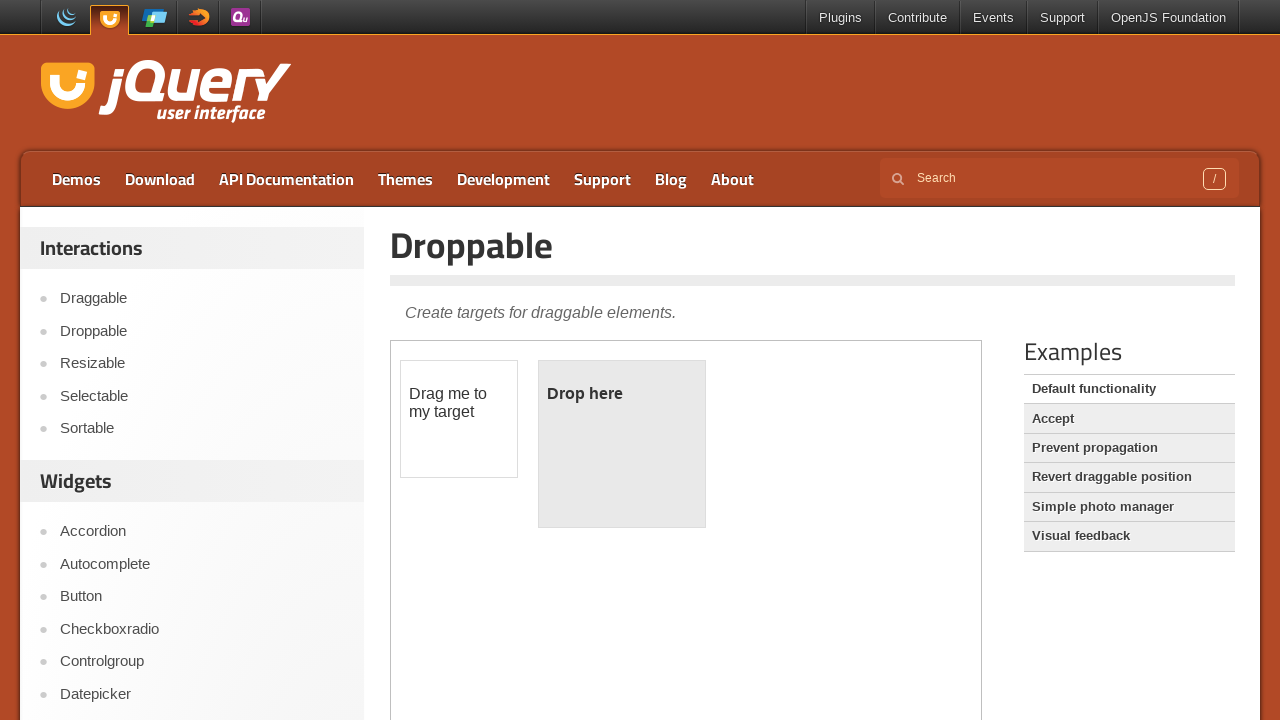

Located and switched to demo iframe
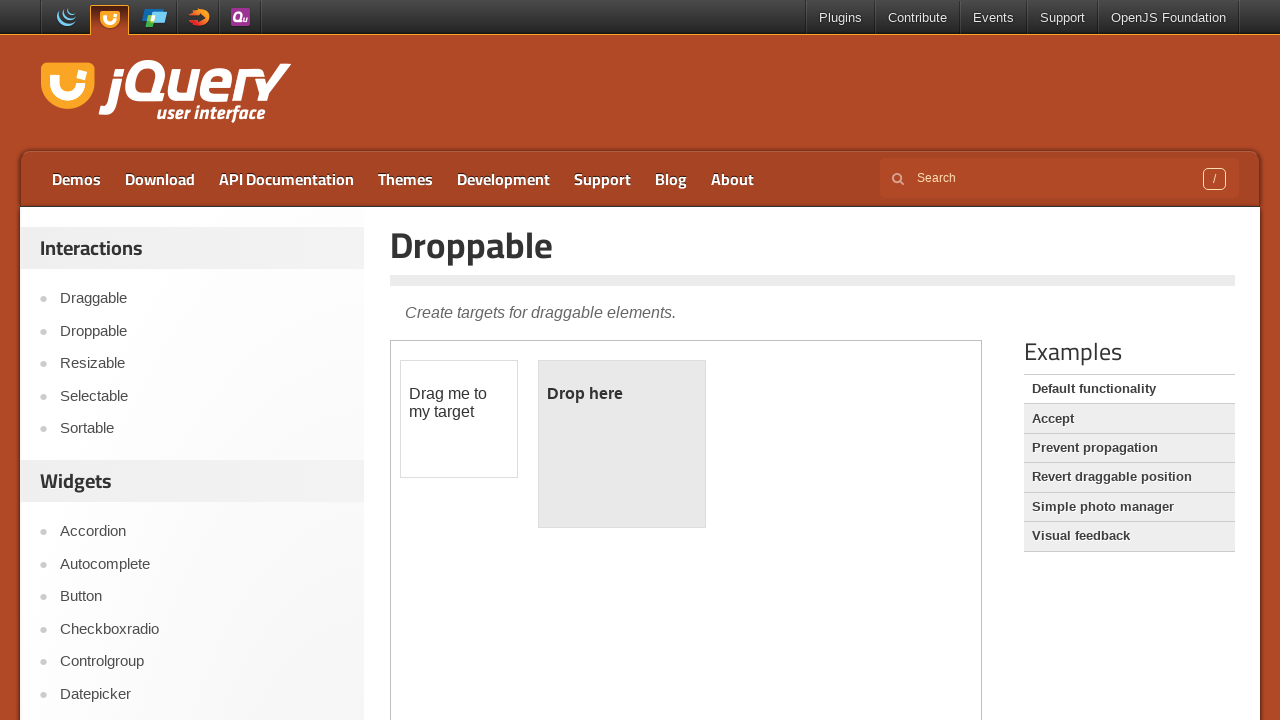

Draggable element is visible in iframe
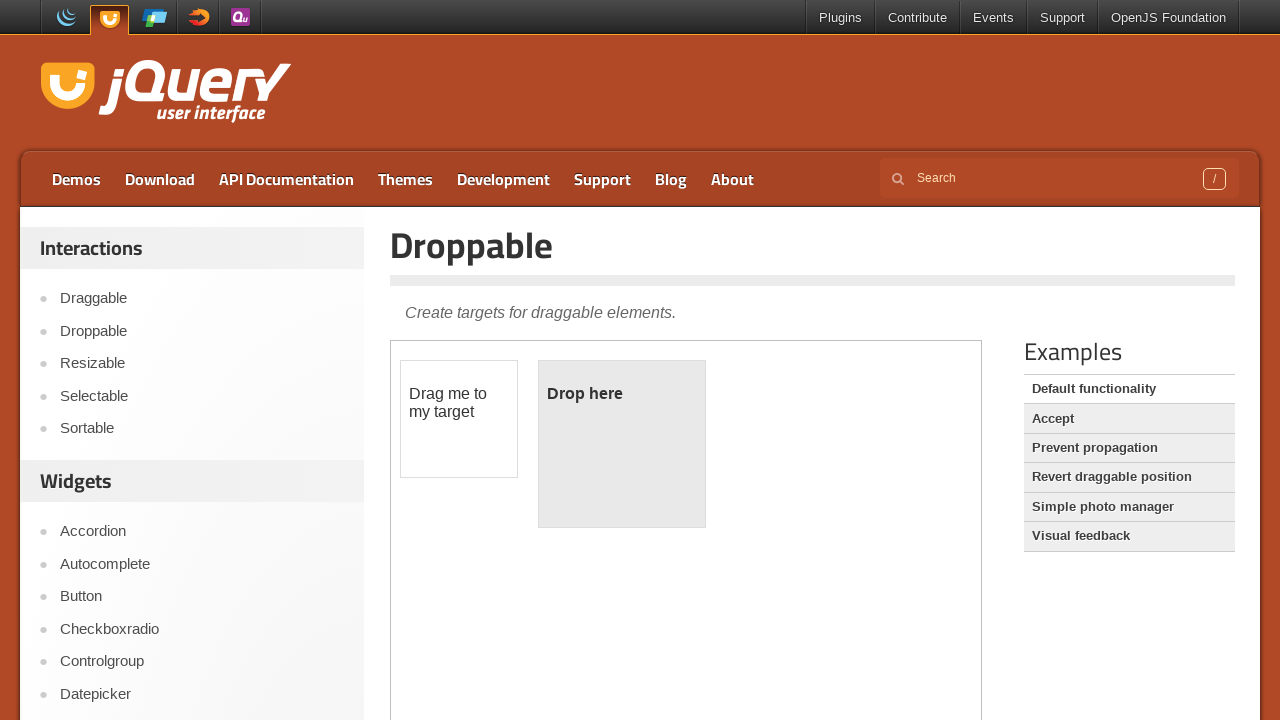

Located source draggable element and target droppable element
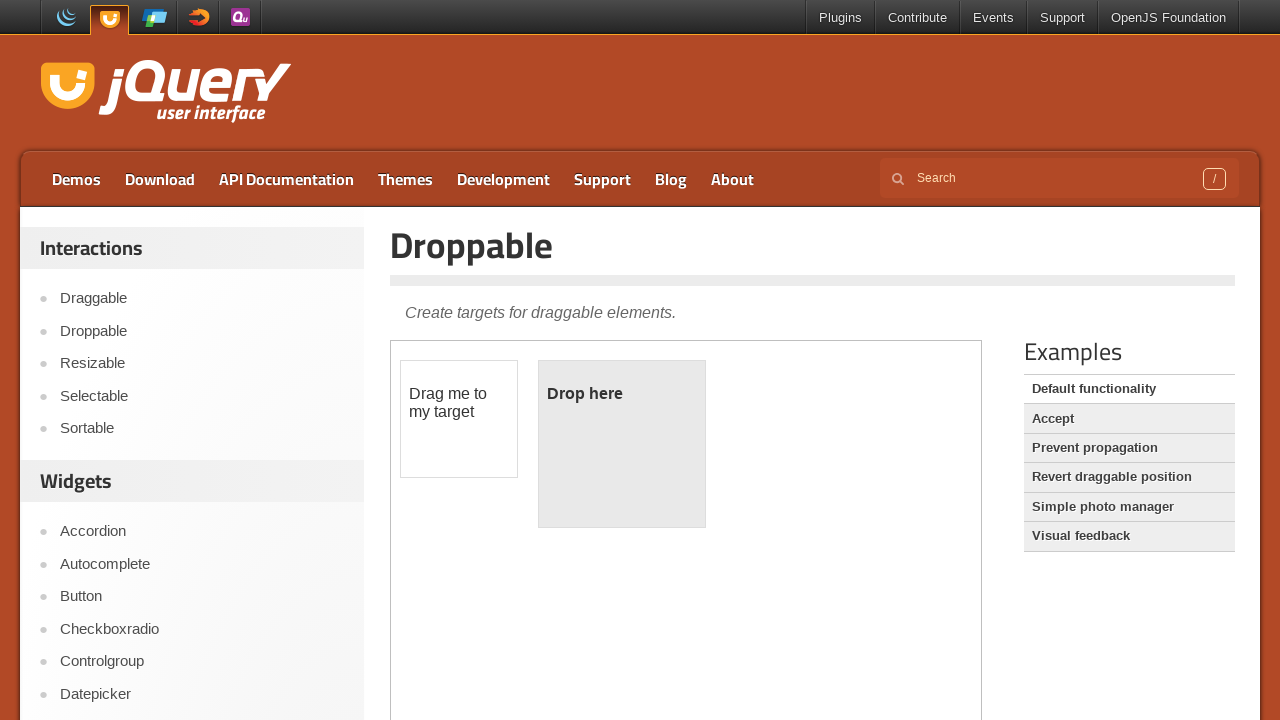

Dragged source element onto target droppable element at (622, 444)
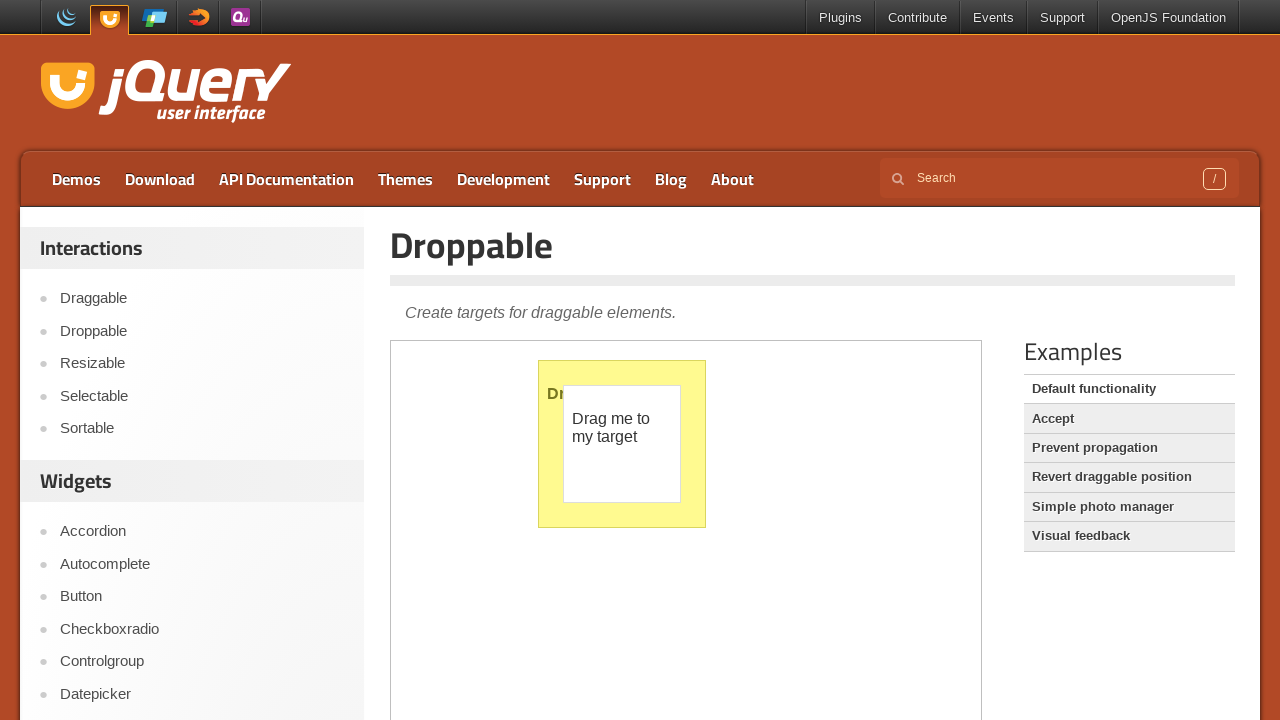

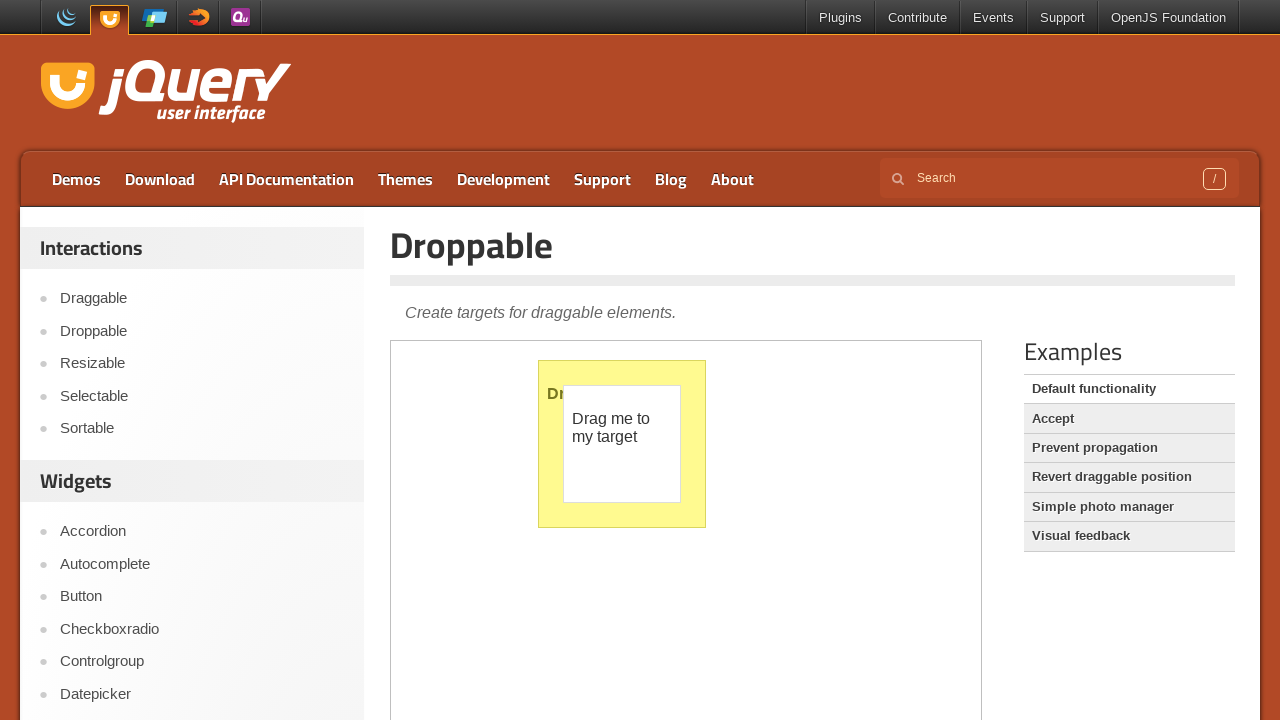